Tests browser refresh functionality on the nopCommerce register page

Starting URL: https://opensource-demo.orangehrmlive.com/web/index.php/auth/login

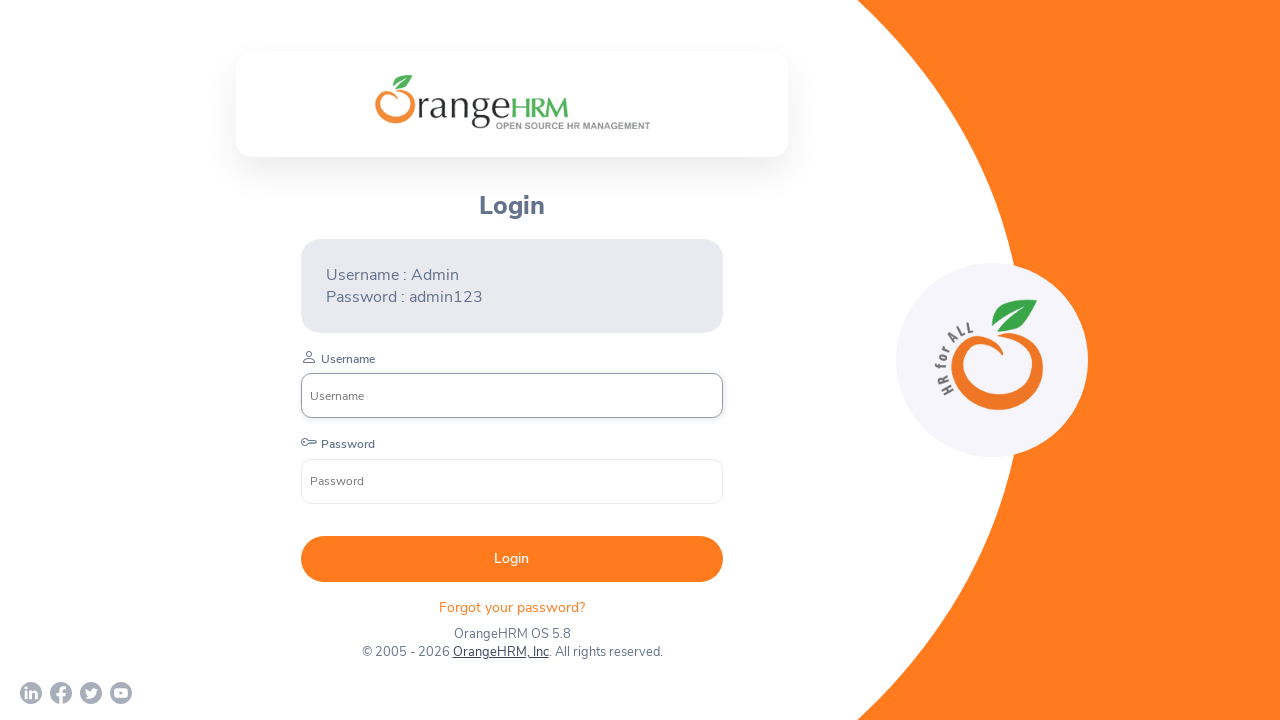

Navigated to nopCommerce register page
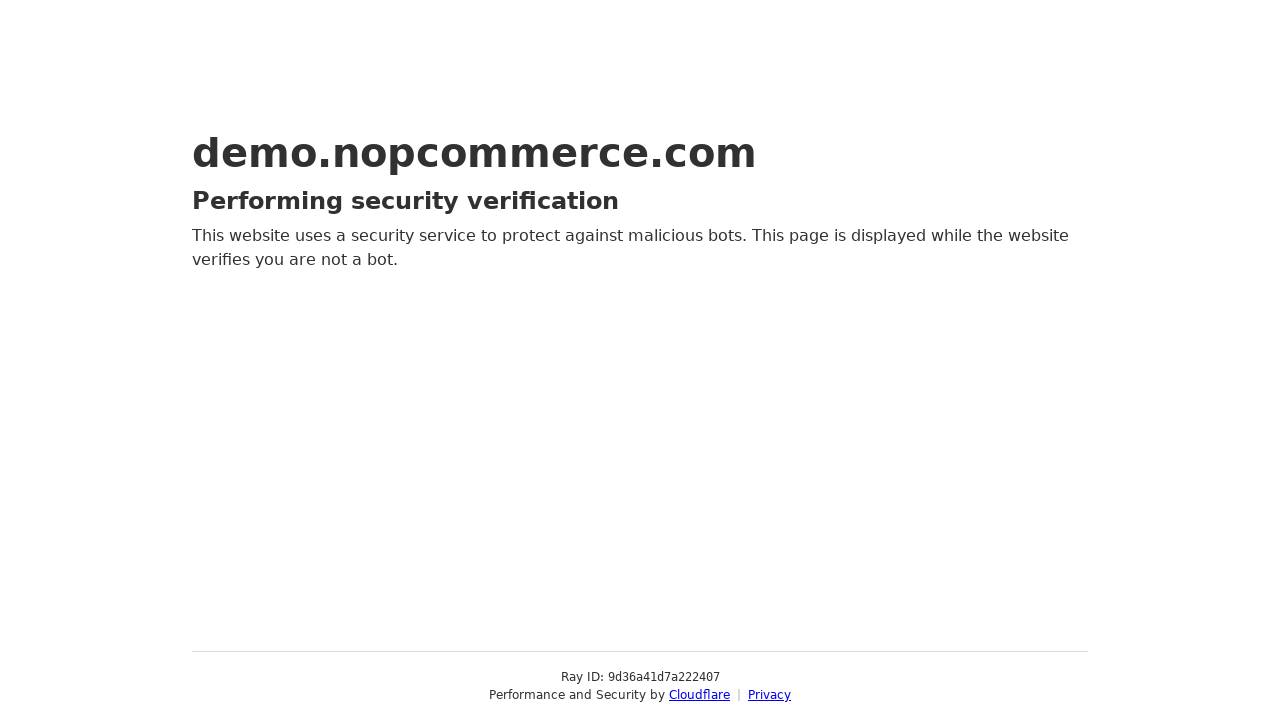

Refreshed the register page
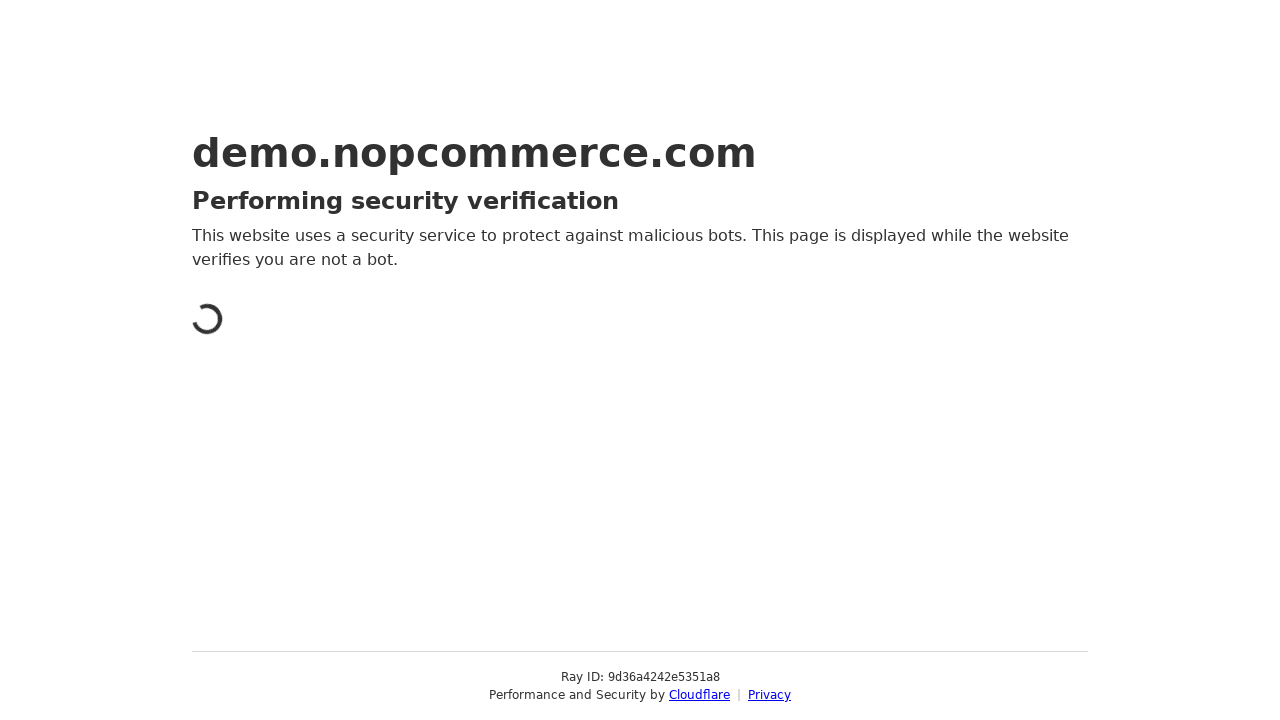

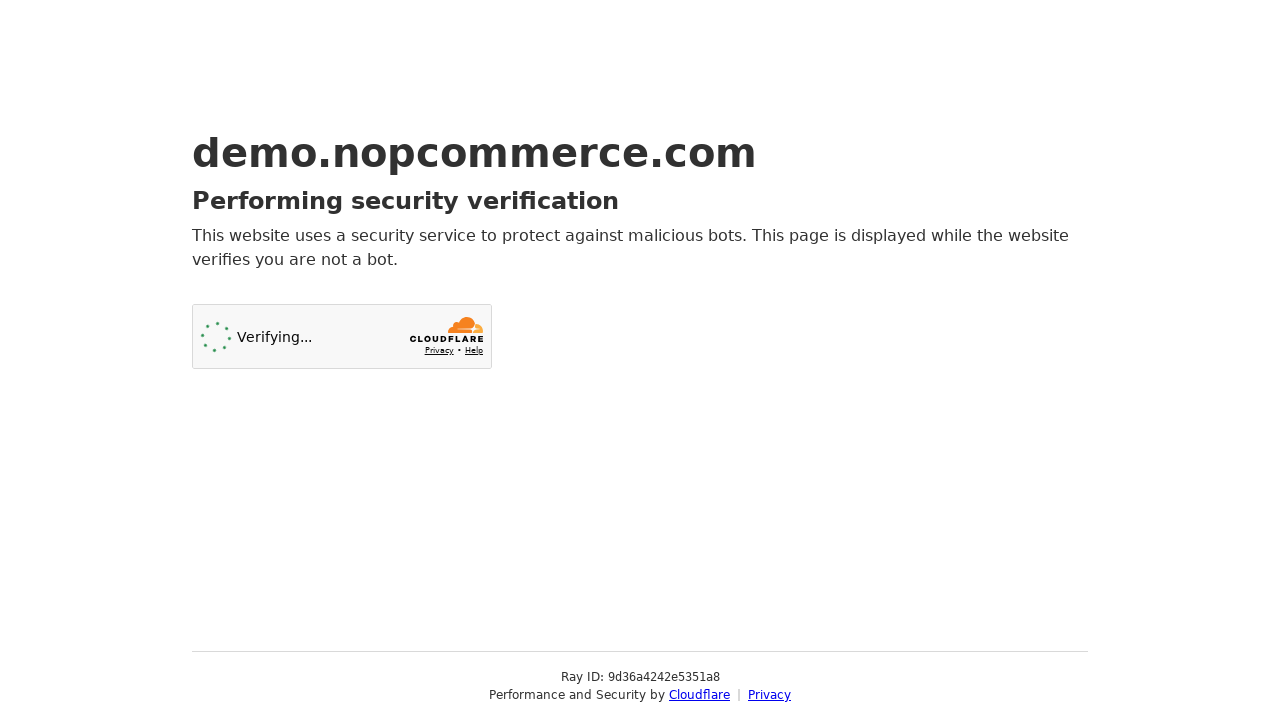